Tests 7-character validation form by entering "huy bh" with space and verifying it returns "Invalid Value"

Starting URL: https://testpages.eviltester.com/styled/apps/7charval/simple7charvalidation.html

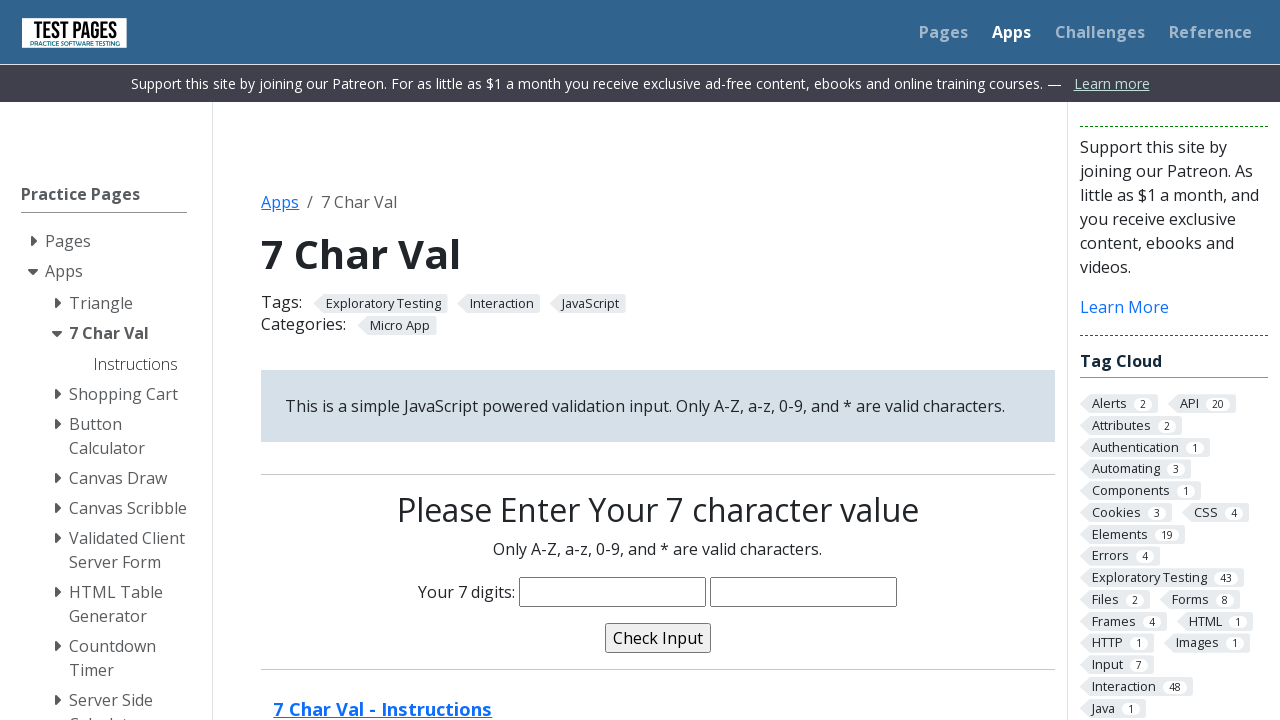

Filled characters input field with 'huy bh' (7 characters with space) on input[name='characters']
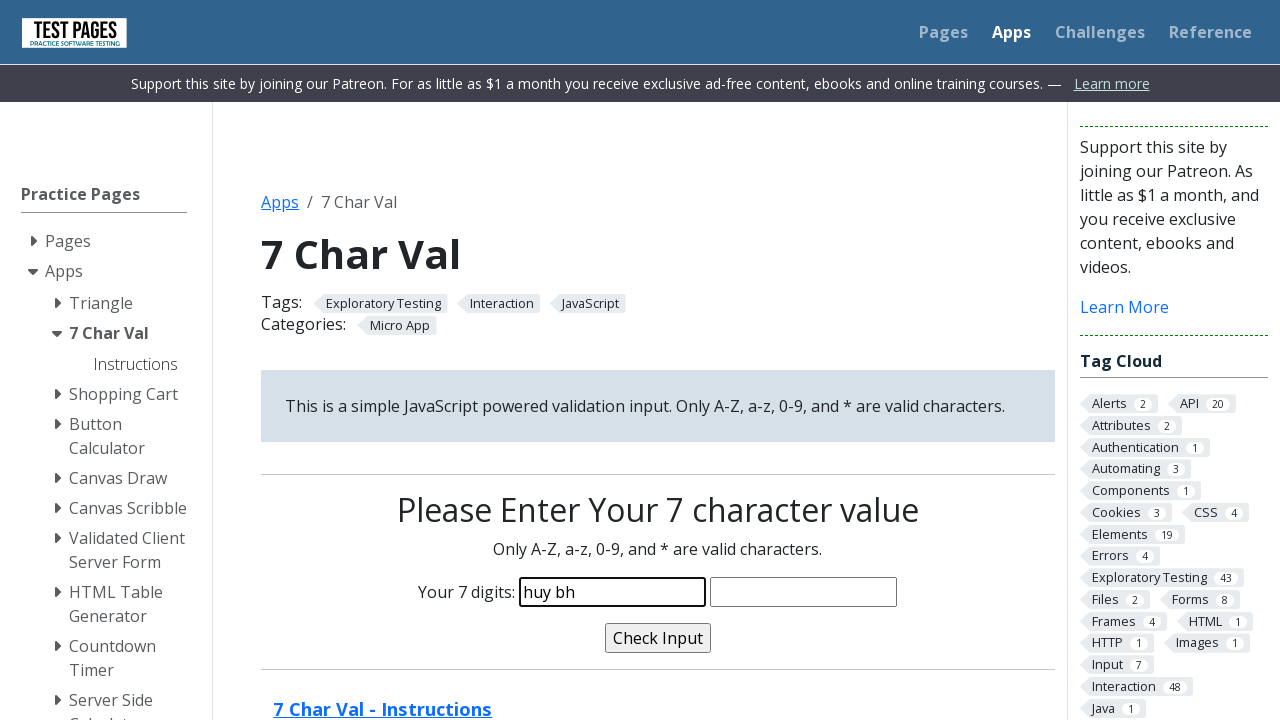

Clicked validate button at (658, 638) on input[name='validate']
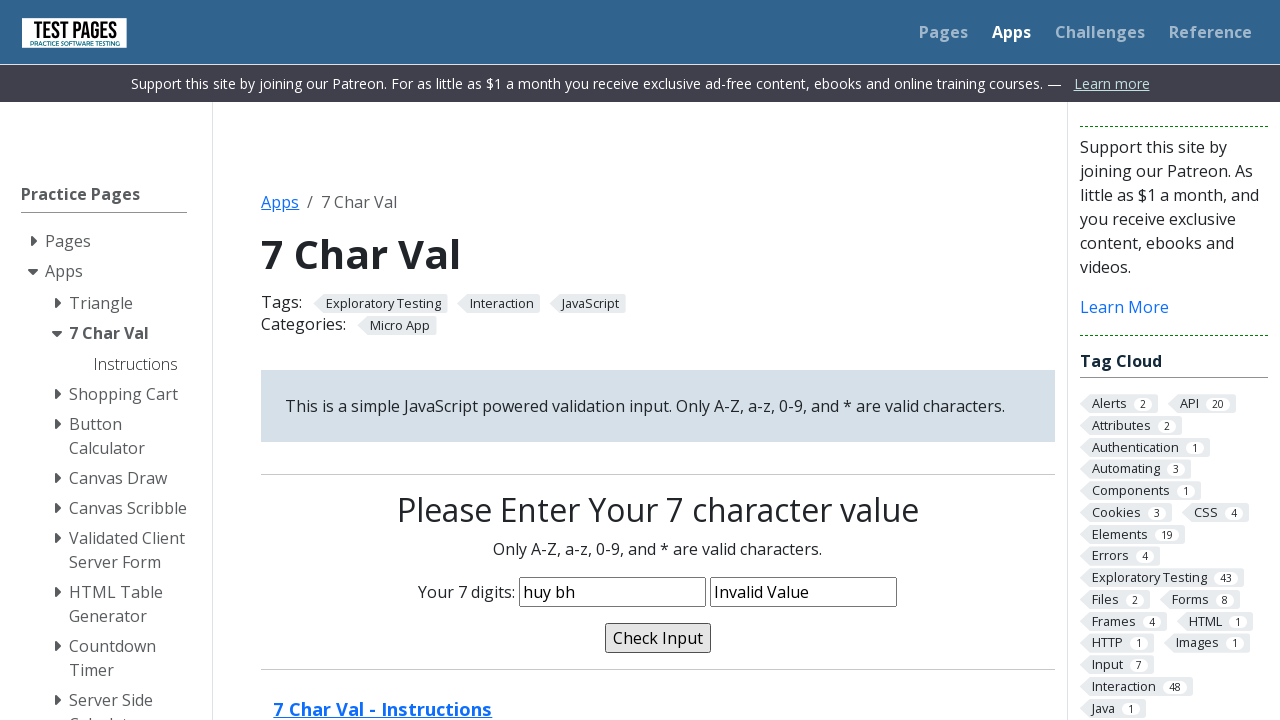

Waited for validation processing
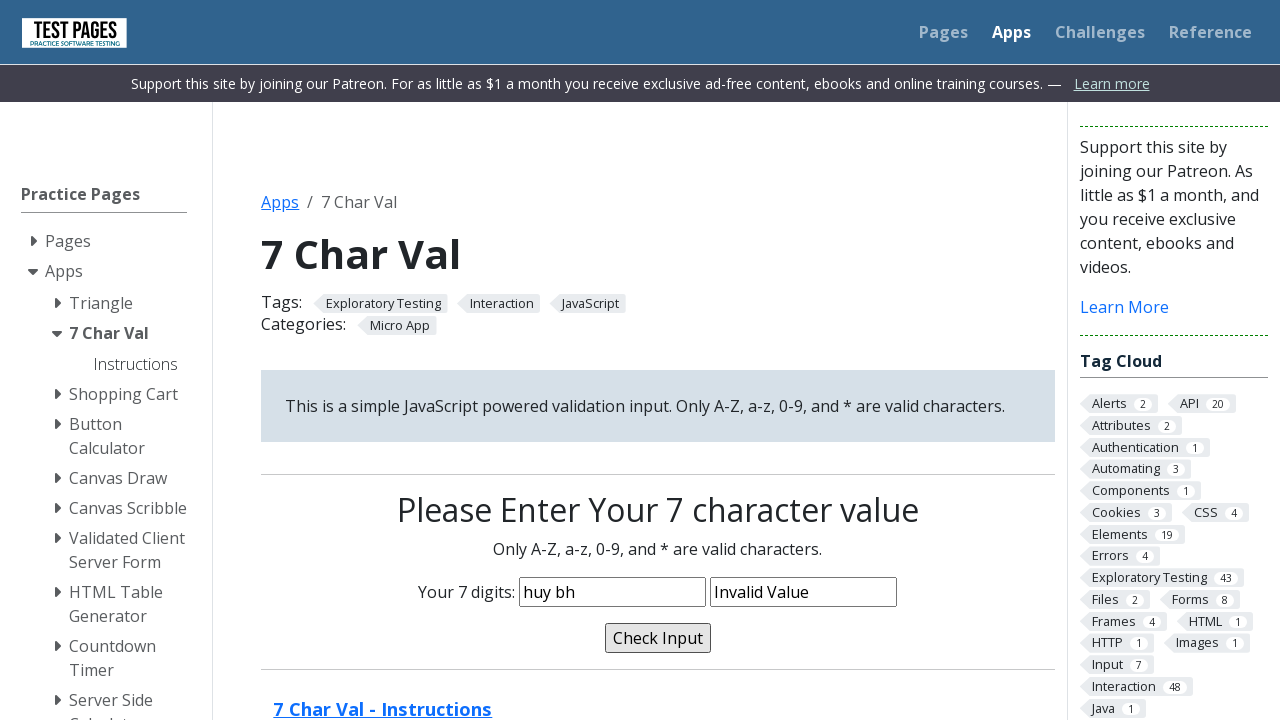

Asserted that validation message shows 'Invalid Value'
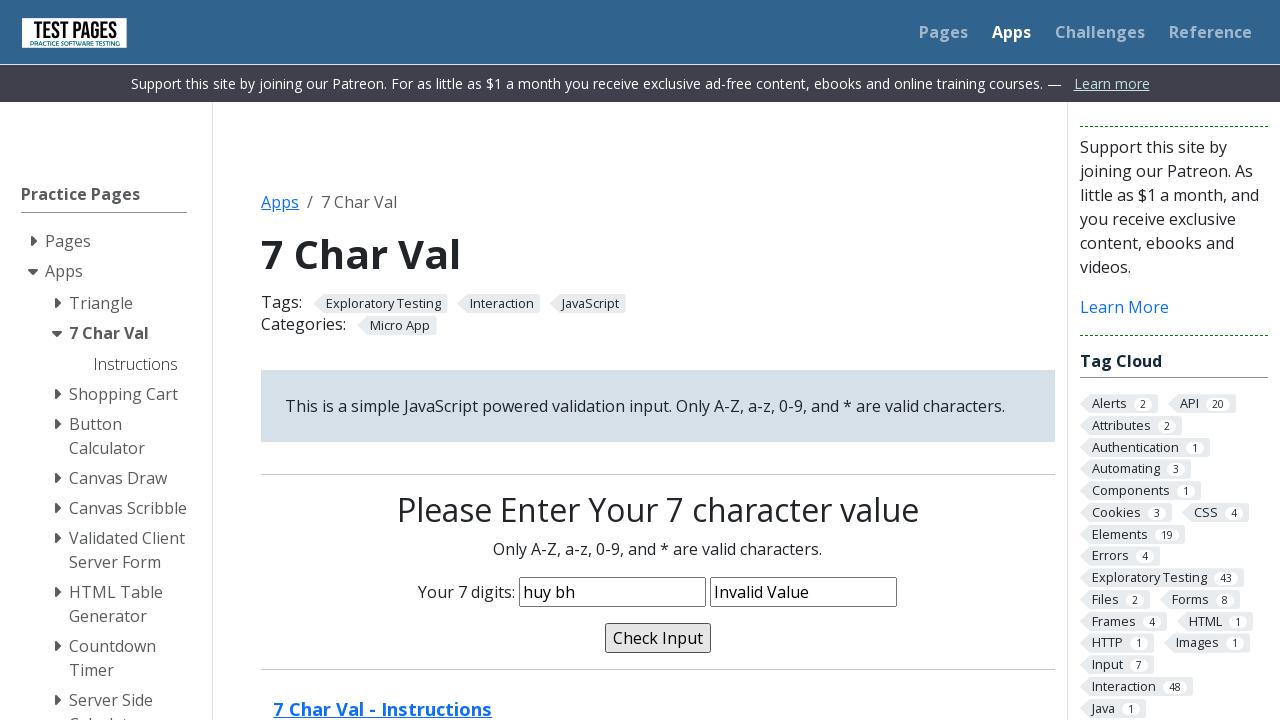

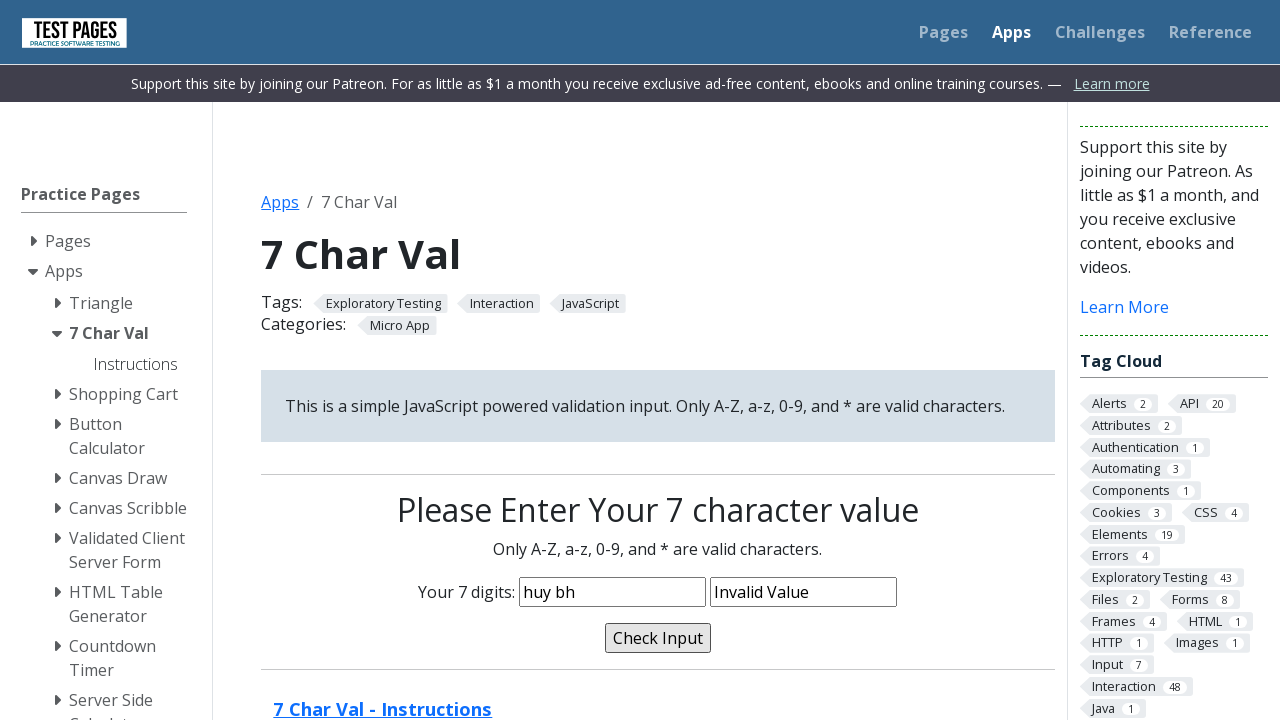